Tests todo completion by checking the first todo item's checkbox

Starting URL: https://example.cypress.io/todo

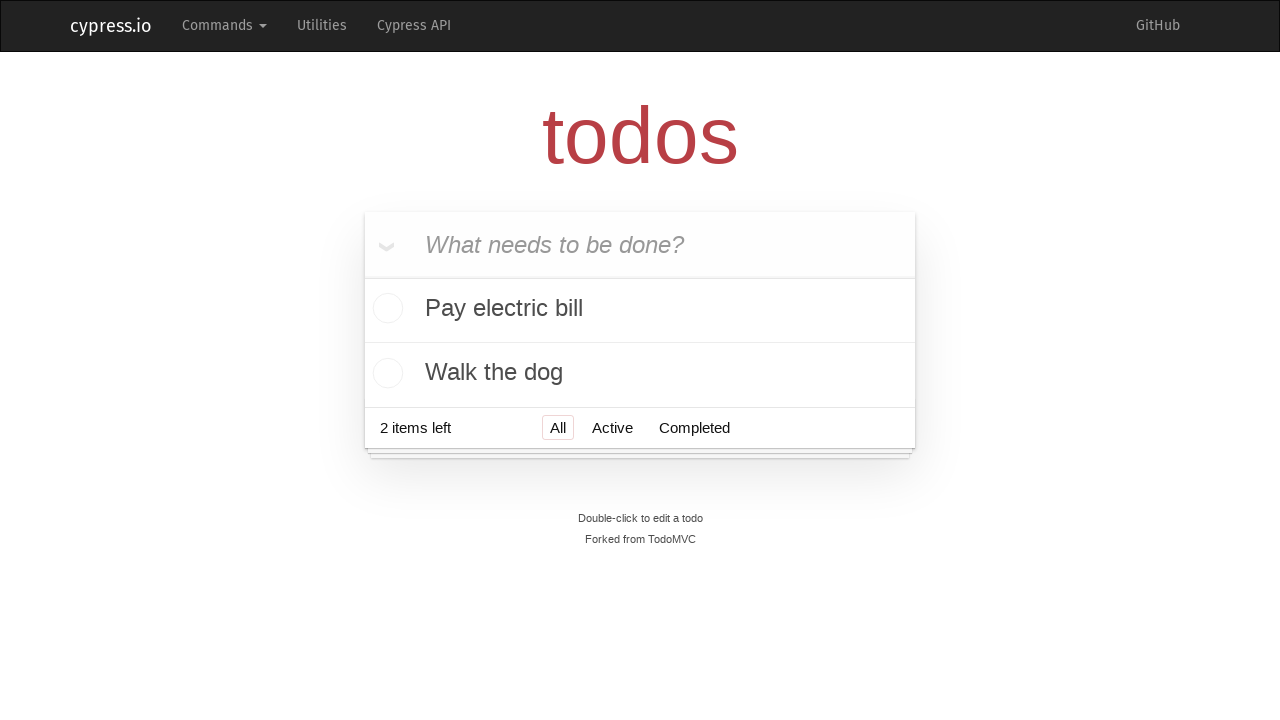

Navigated to todo application at https://example.cypress.io/todo
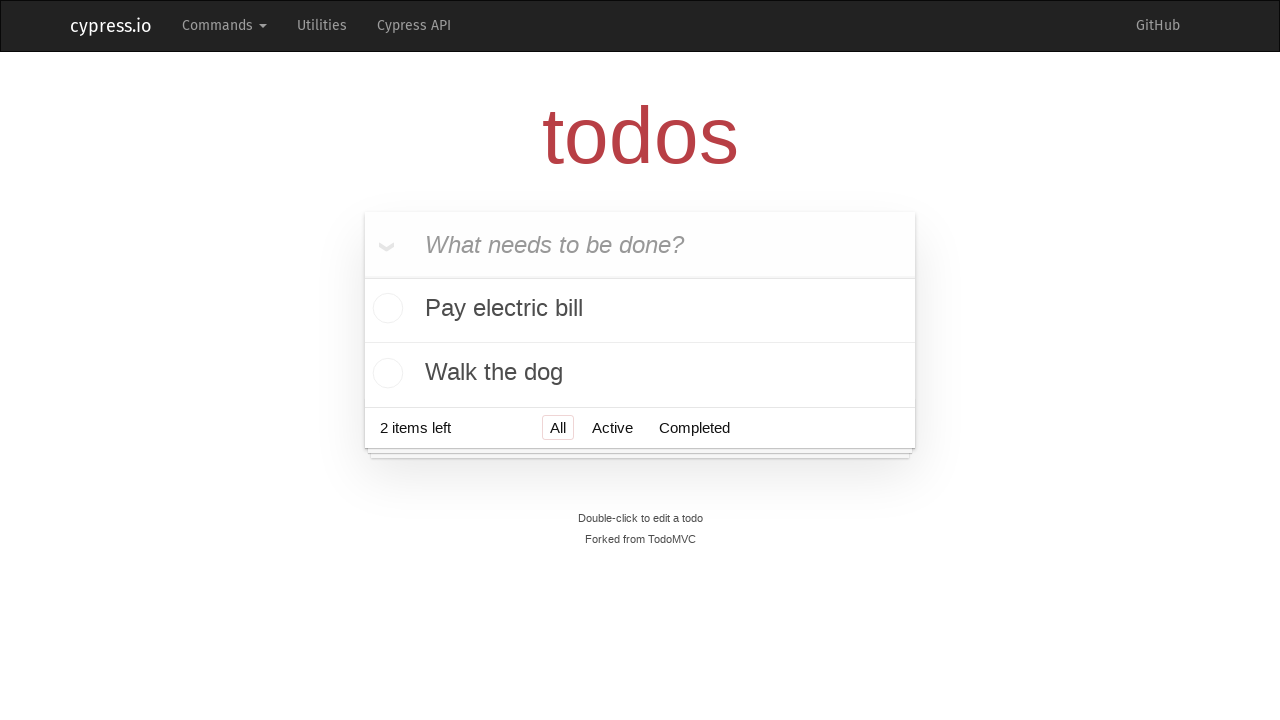

Checked the first todo item's checkbox at (385, 310) on .toggle >> nth=0
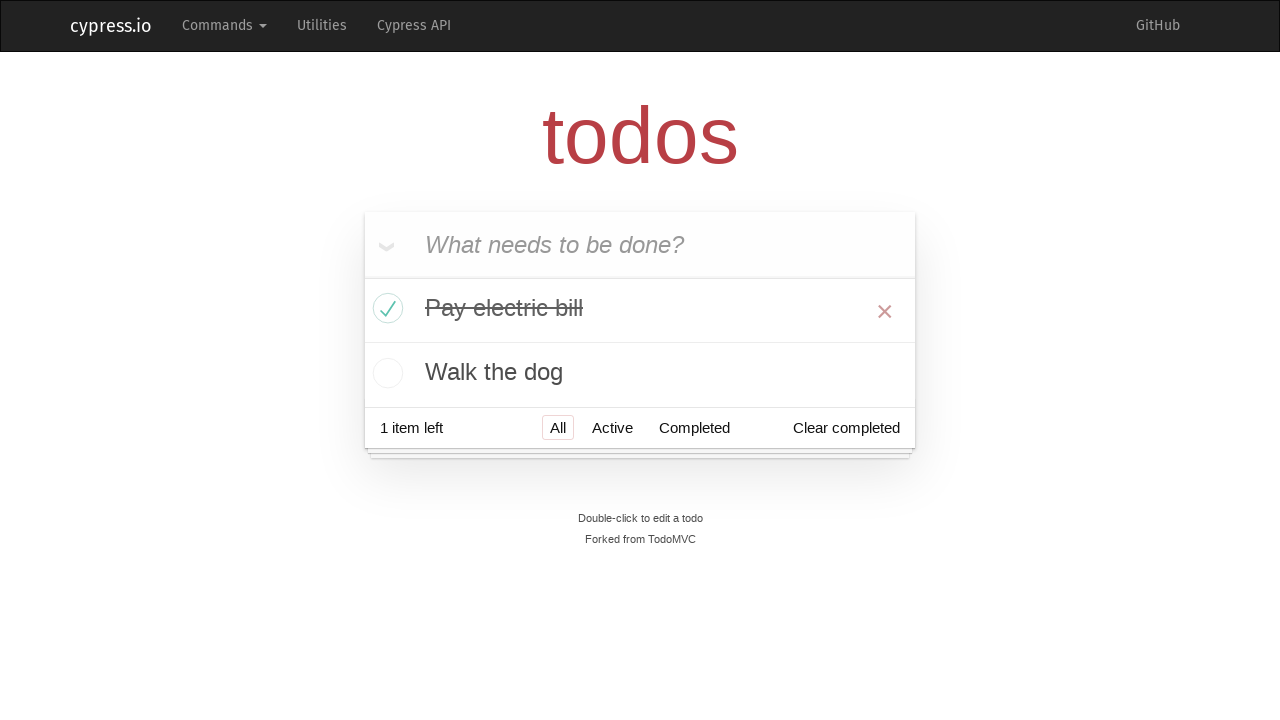

Verified that the todo item was marked as completed
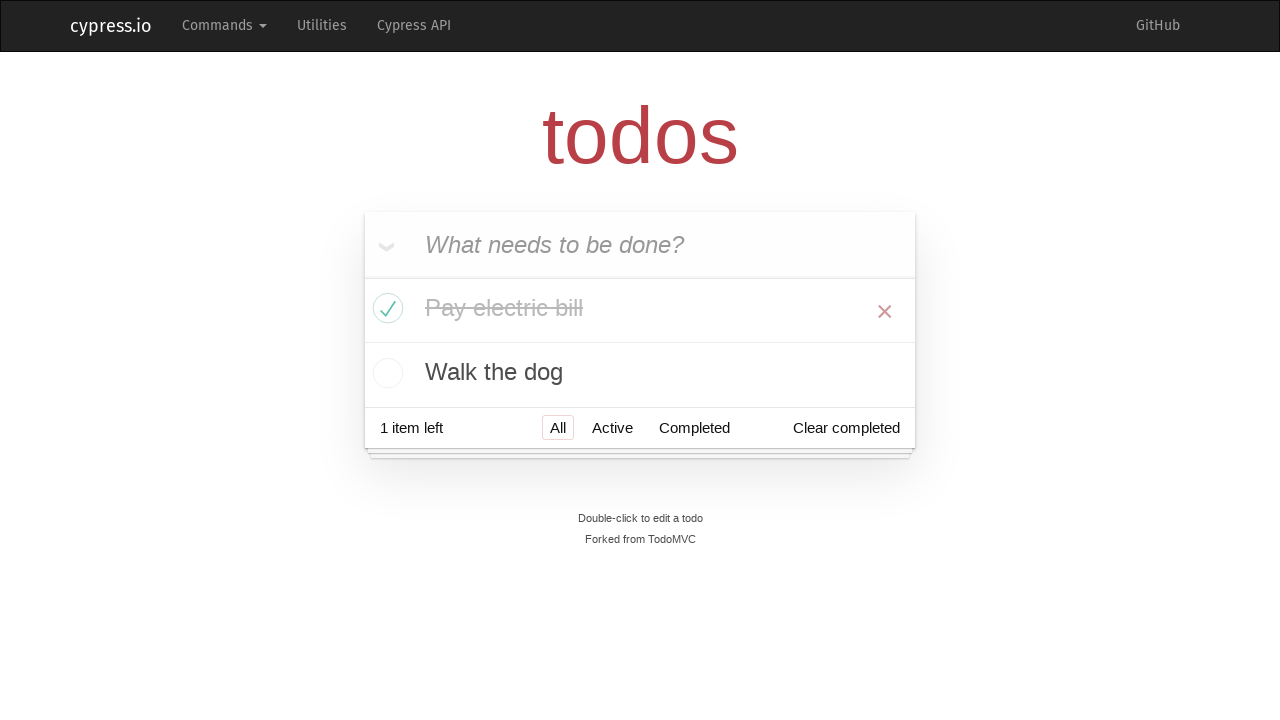

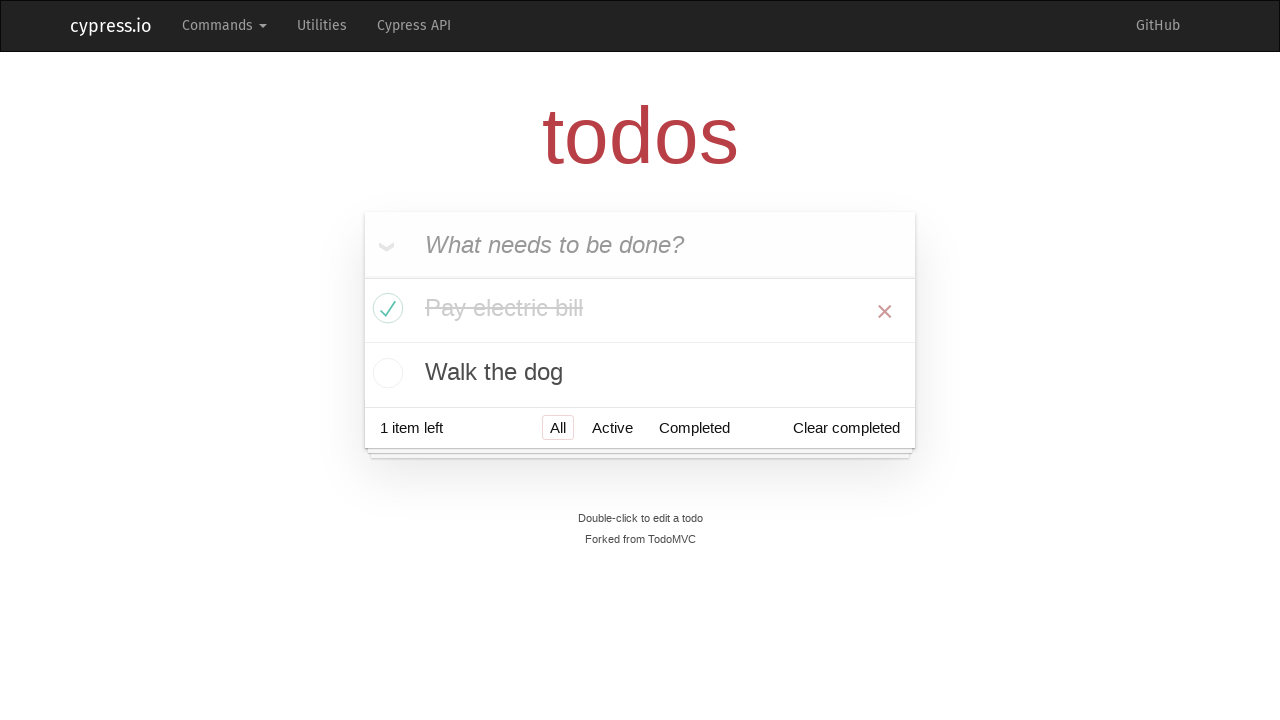